Tests a simple input field by entering text and submitting with Enter key, then verifies the result text matches the input

Starting URL: https://www.qa-practice.com/elements/input/simple

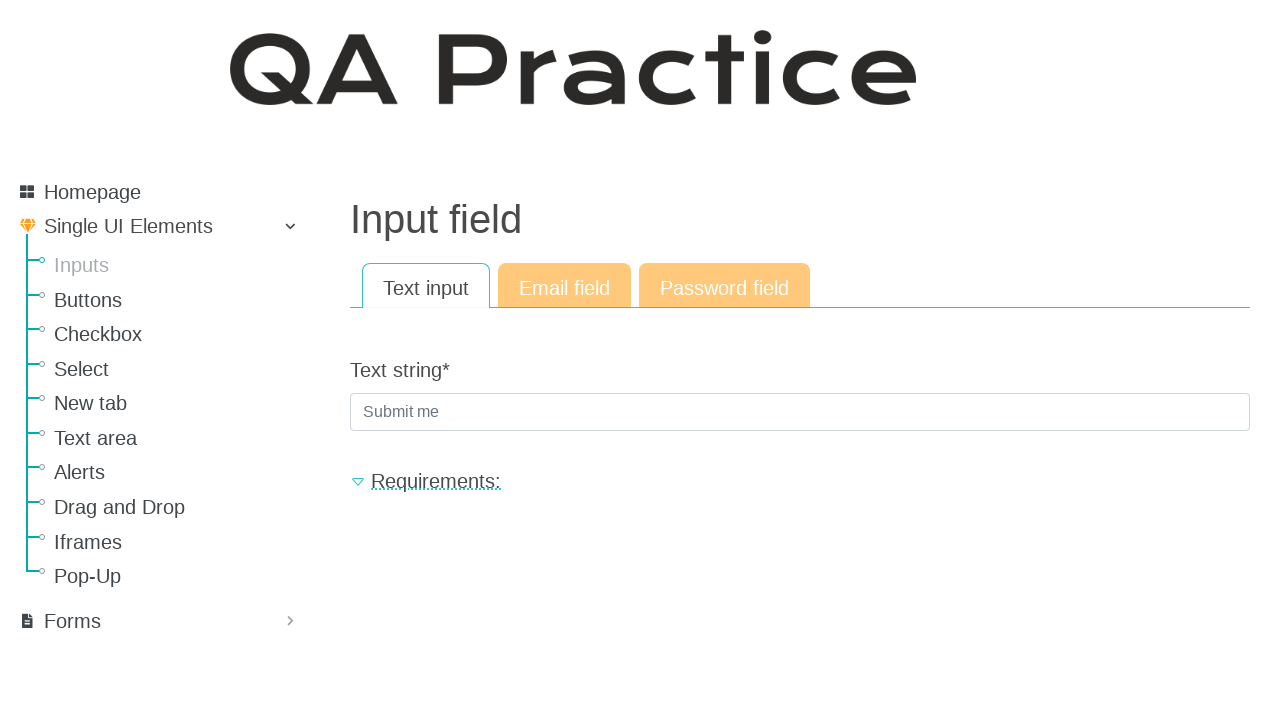

Filled input field with 'cat' on input[name='text_string']
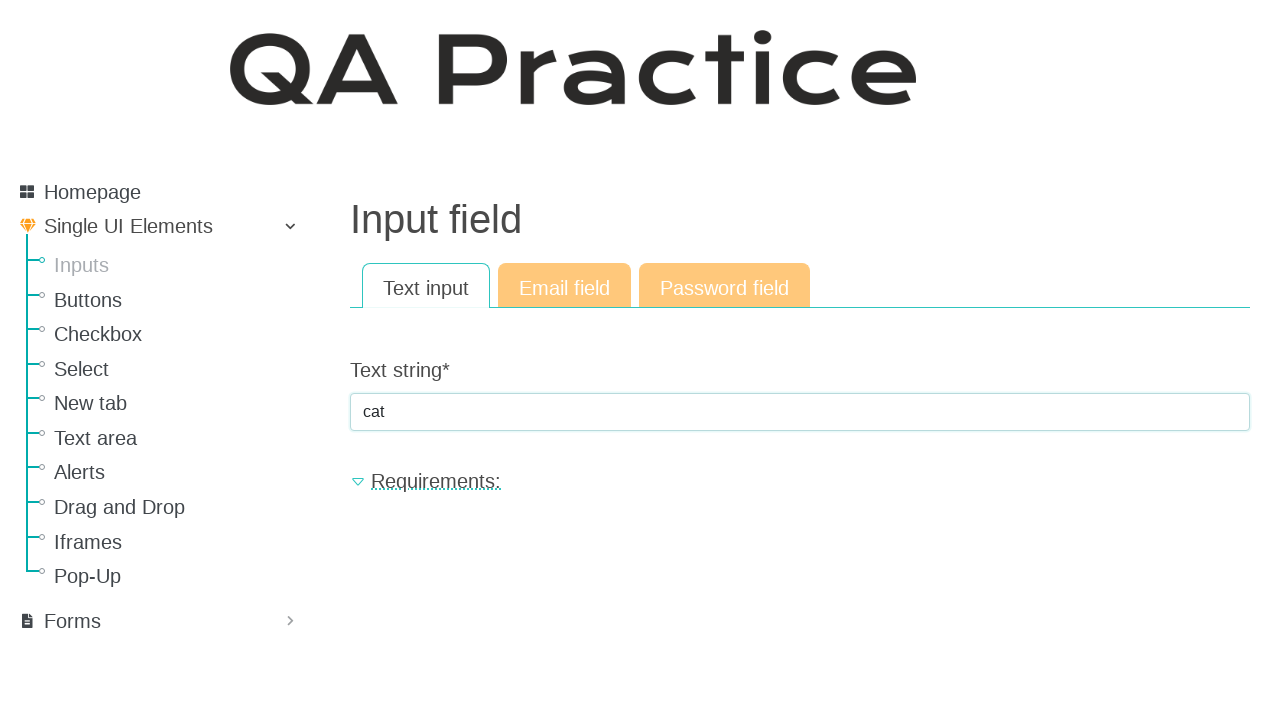

Pressed Enter key to submit the input on input[name='text_string']
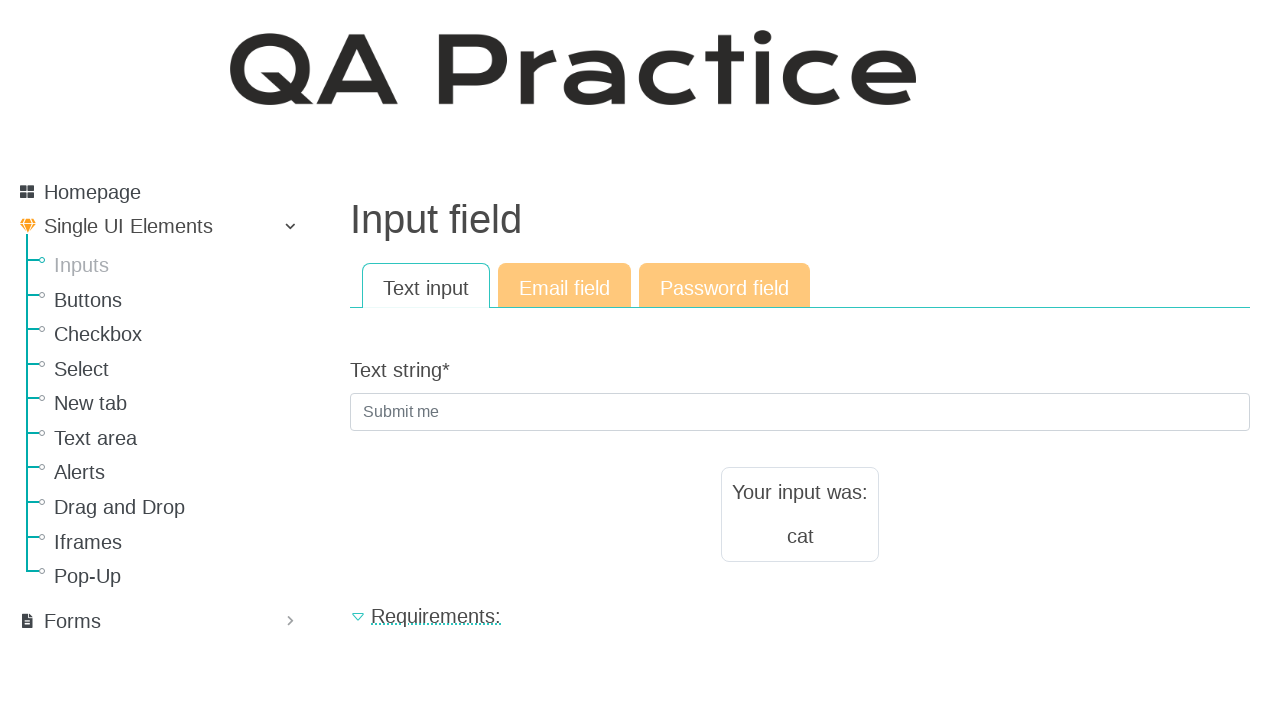

Result text element loaded after form submission
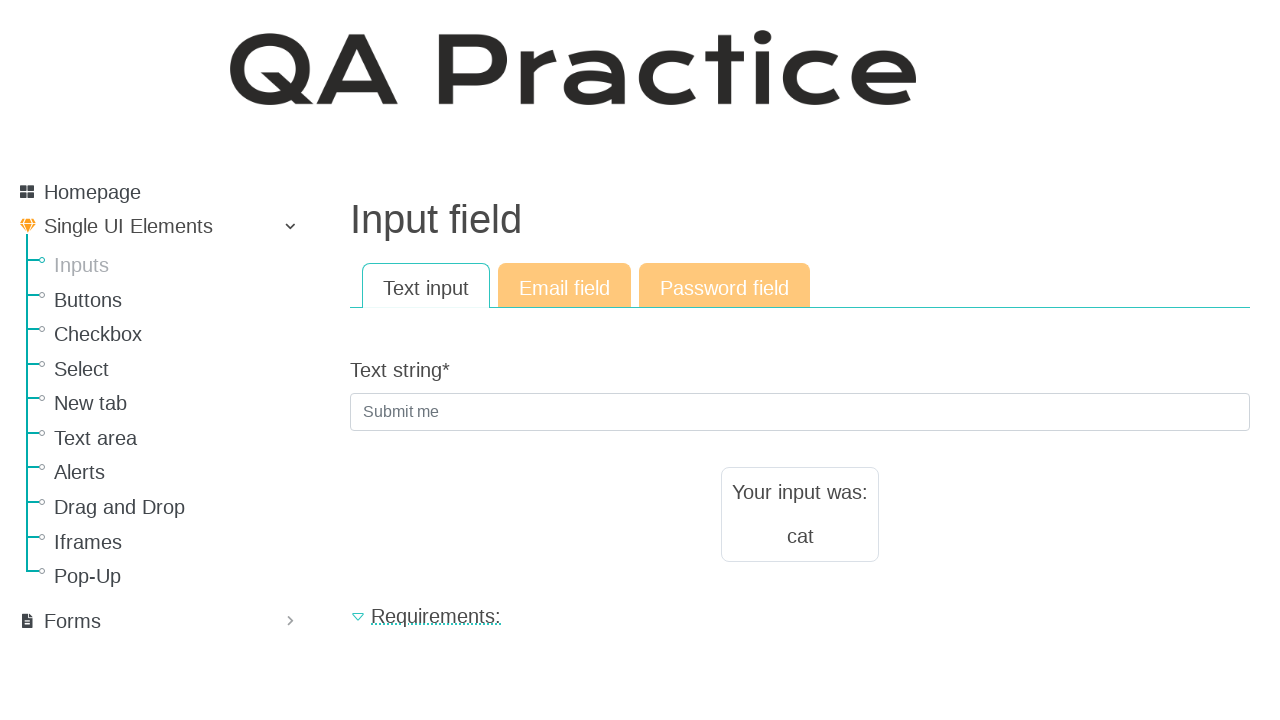

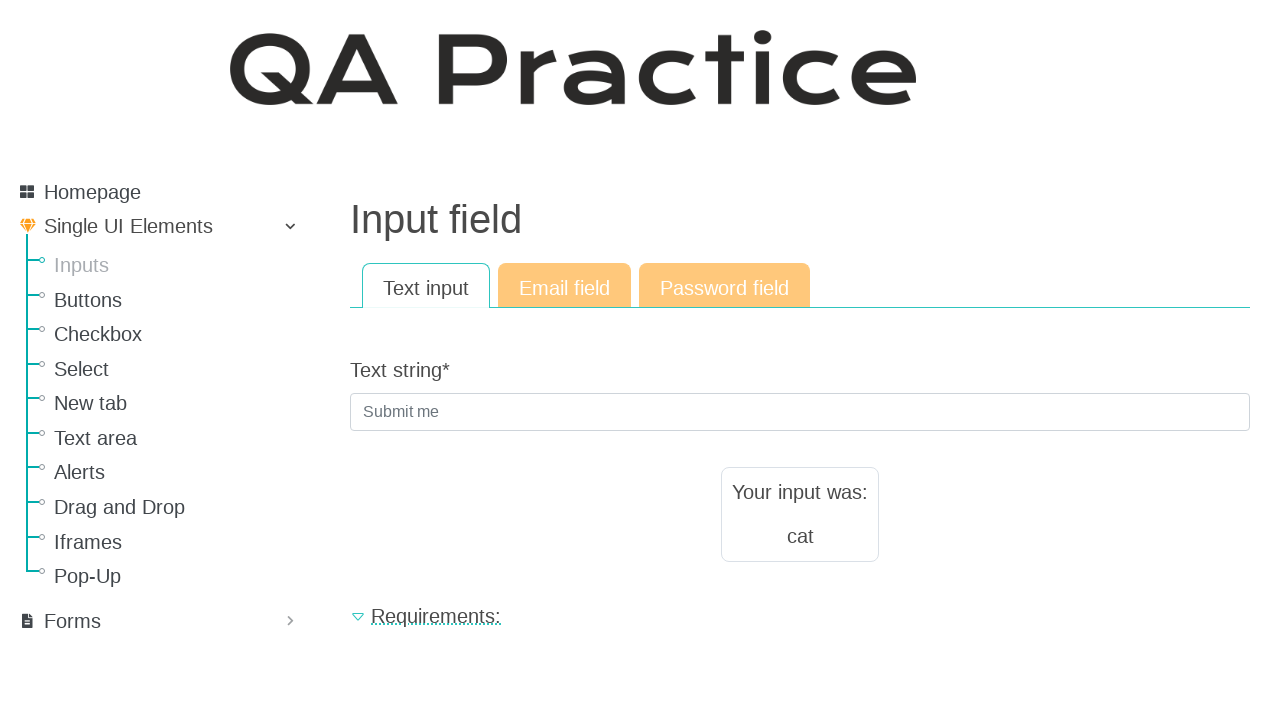